Tests basic e-commerce site navigation by clicking on the "Shop by Category" button and then clicking on the "Top categories" heading

Starting URL: https://ecommerce-playground.lambdatest.io/

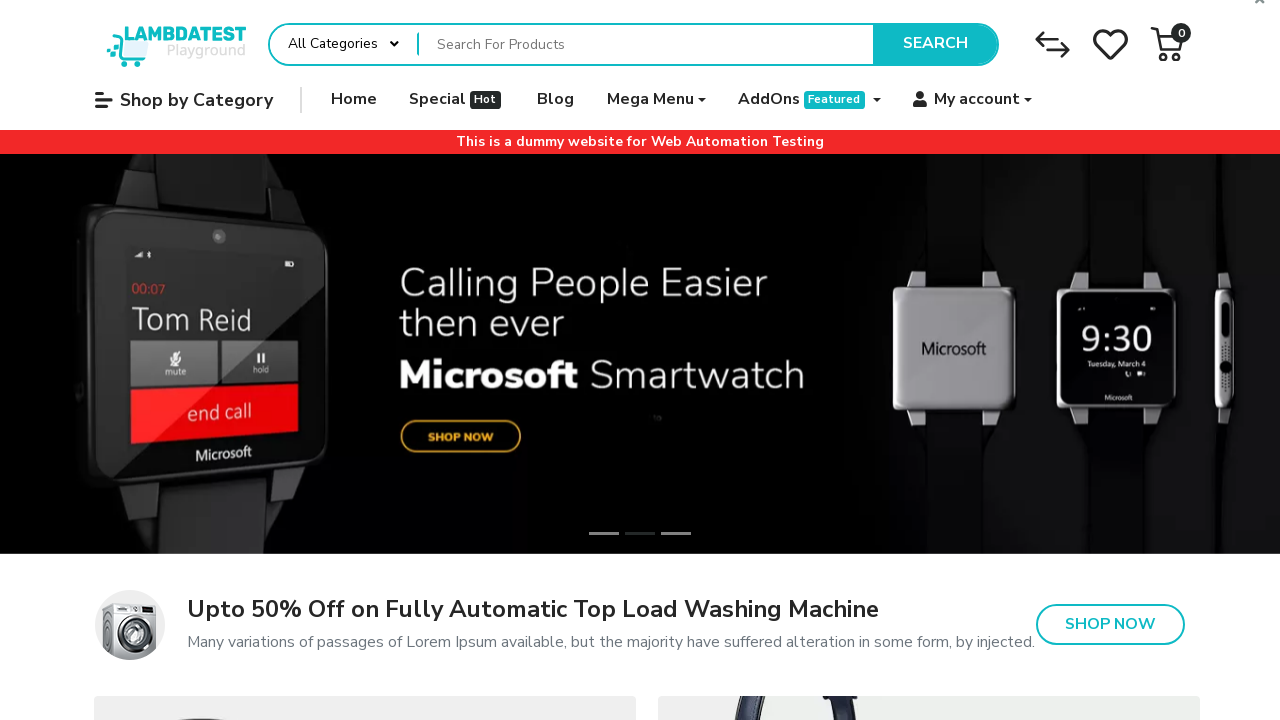

Clicked 'Shop by Category' button at (184, 100) on internal:role=button[name="Shop by Category"s]
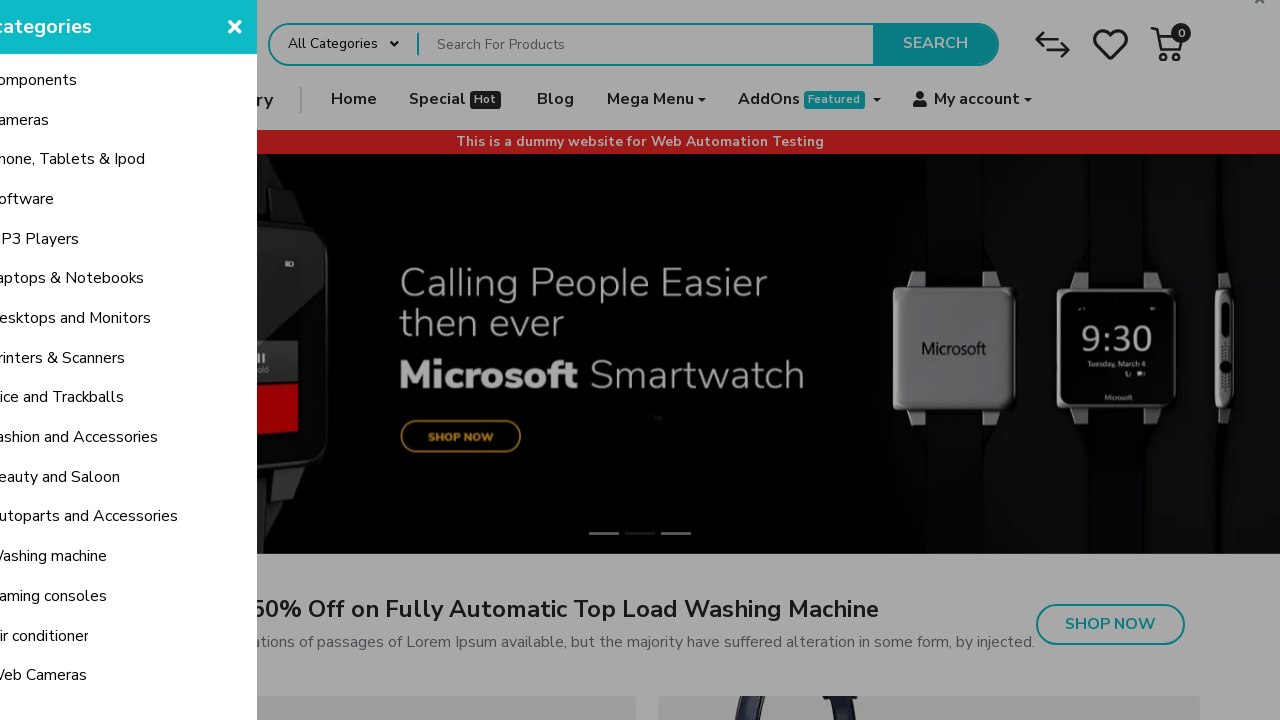

Clicked 'Top categories' heading at (160, 27) on internal:role=heading[name="Top categories close"i]
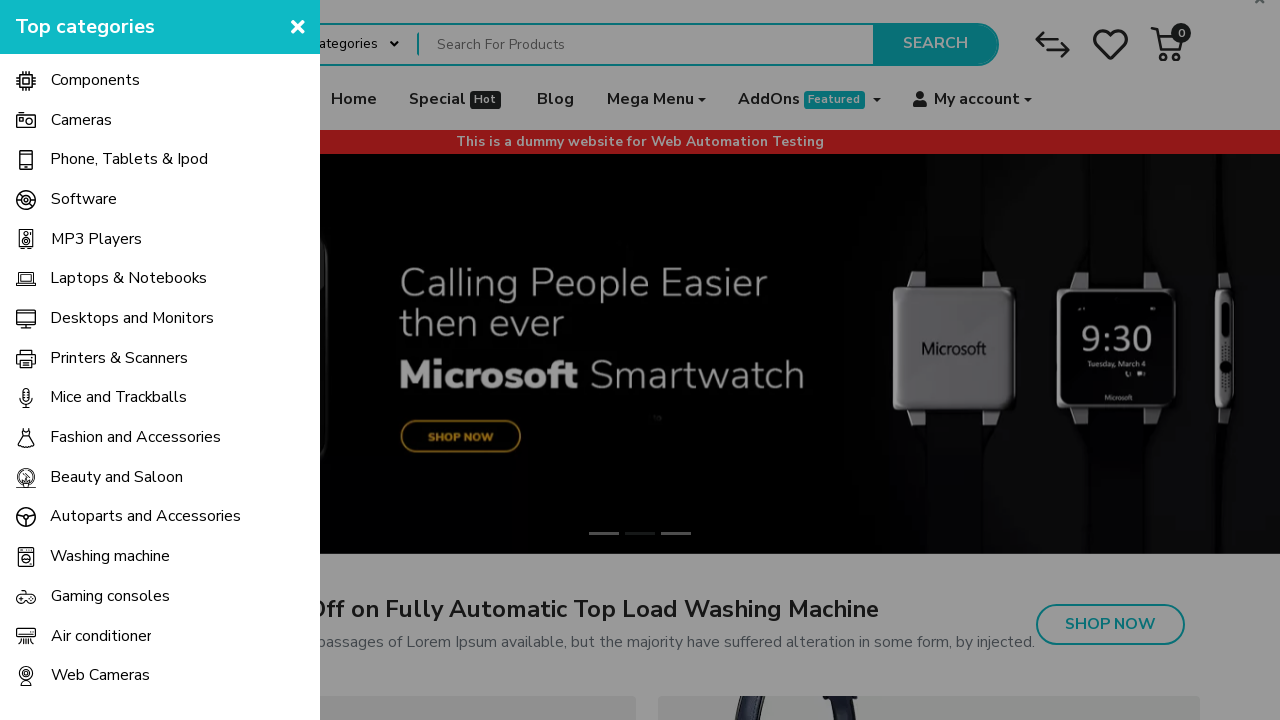

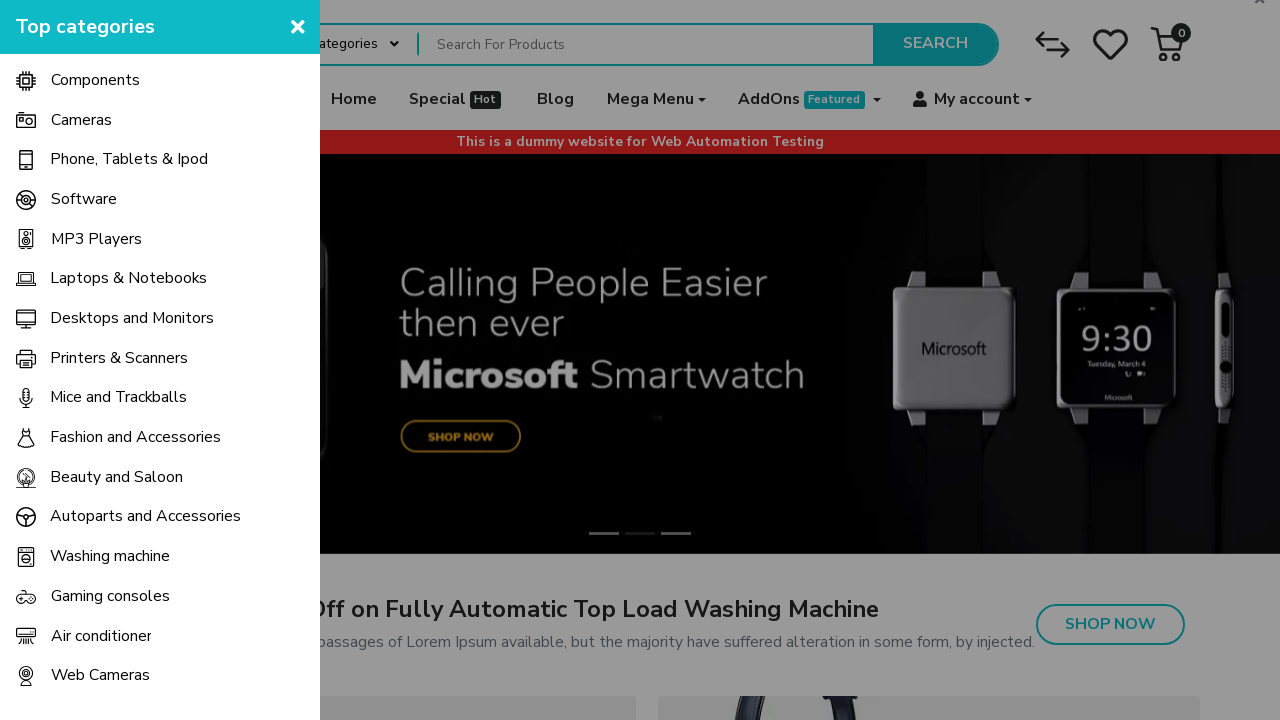